Tests that leading and trailing tabs are trimmed from todo text on save.

Starting URL: https://todomvc.com/examples/typescript-angular/#/

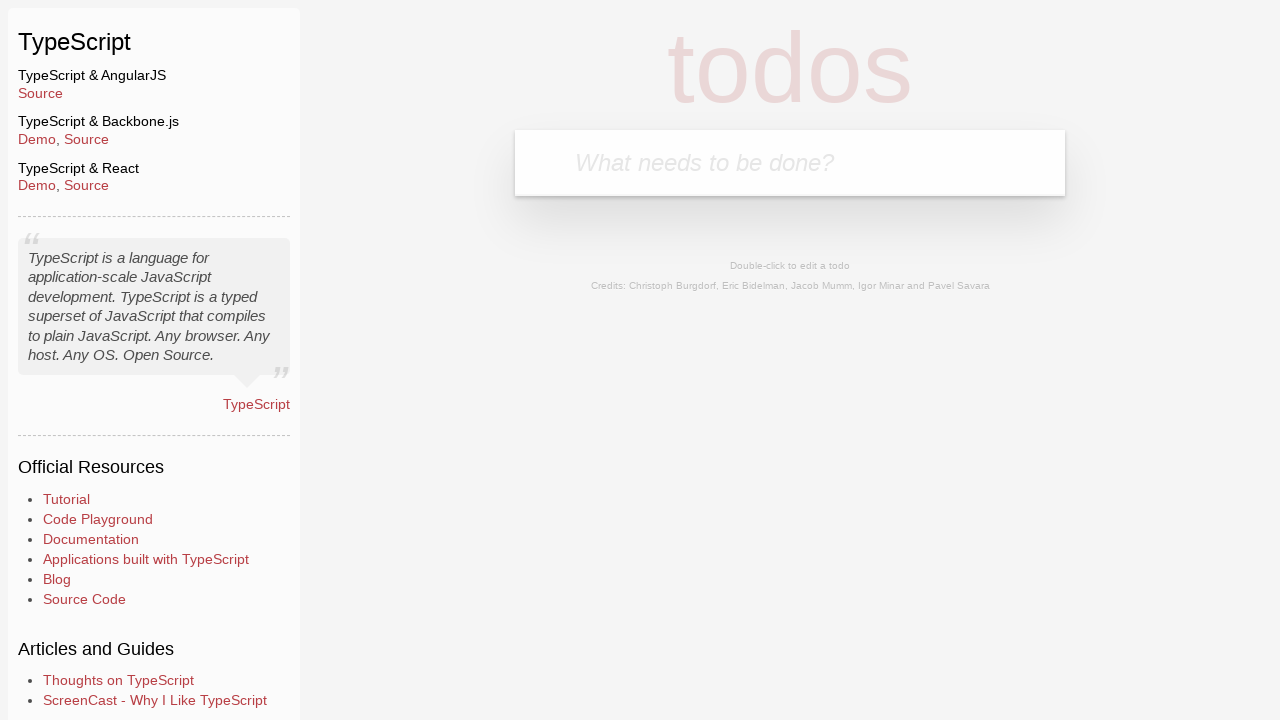

Filled new todo input with 'Lorem' on .new-todo
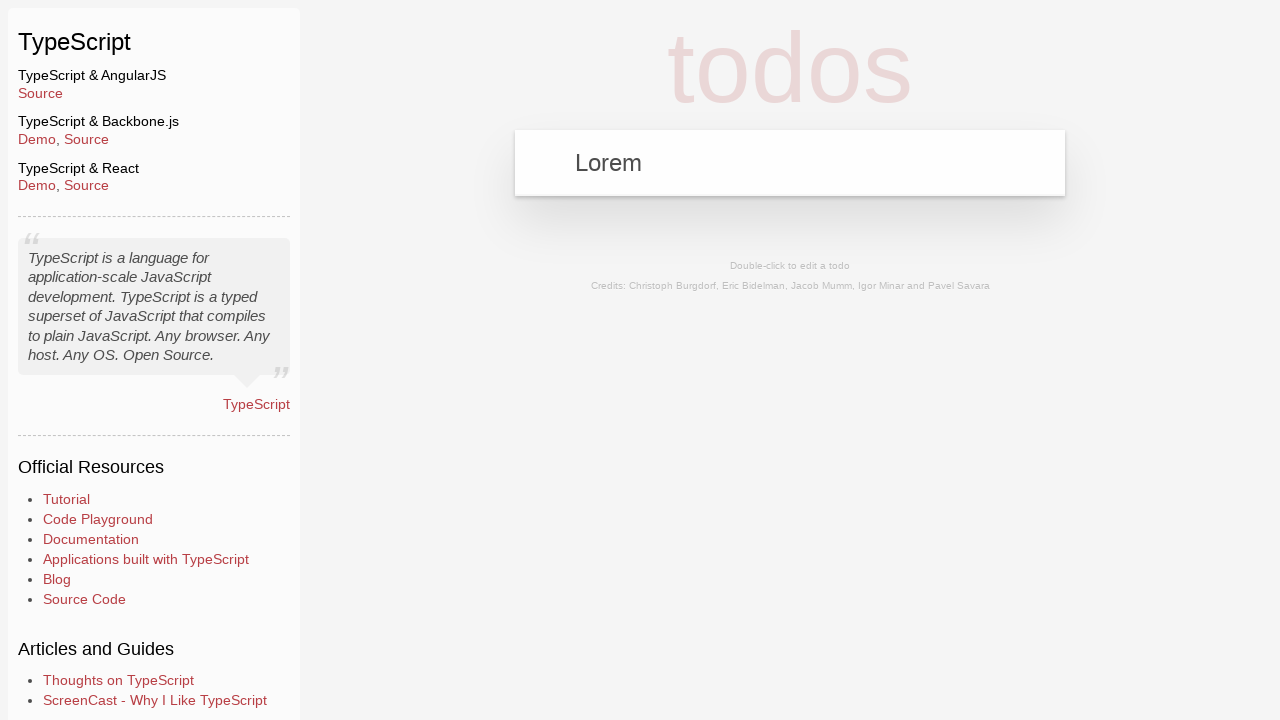

Pressed Enter to create new todo on .new-todo
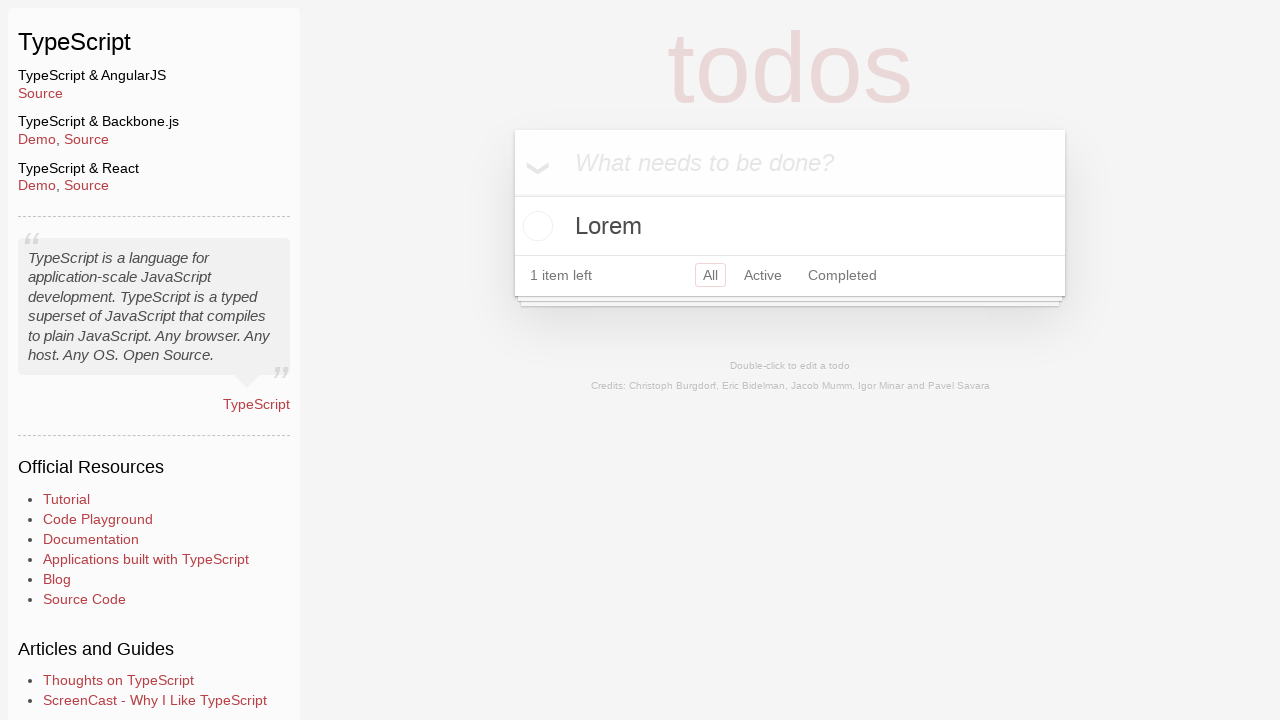

Double-clicked todo to enter edit mode at (790, 226) on text=Lorem
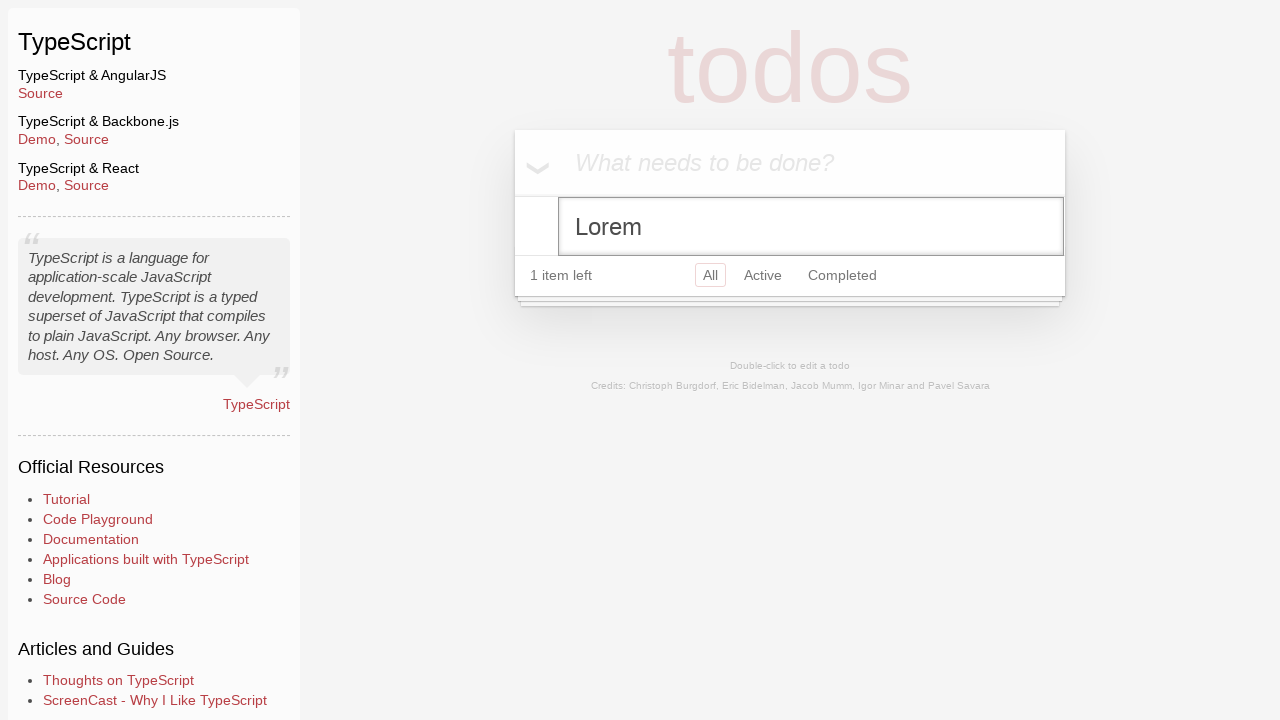

Filled edit field with 'Ipsum' surrounded by leading and trailing tabs on .edit
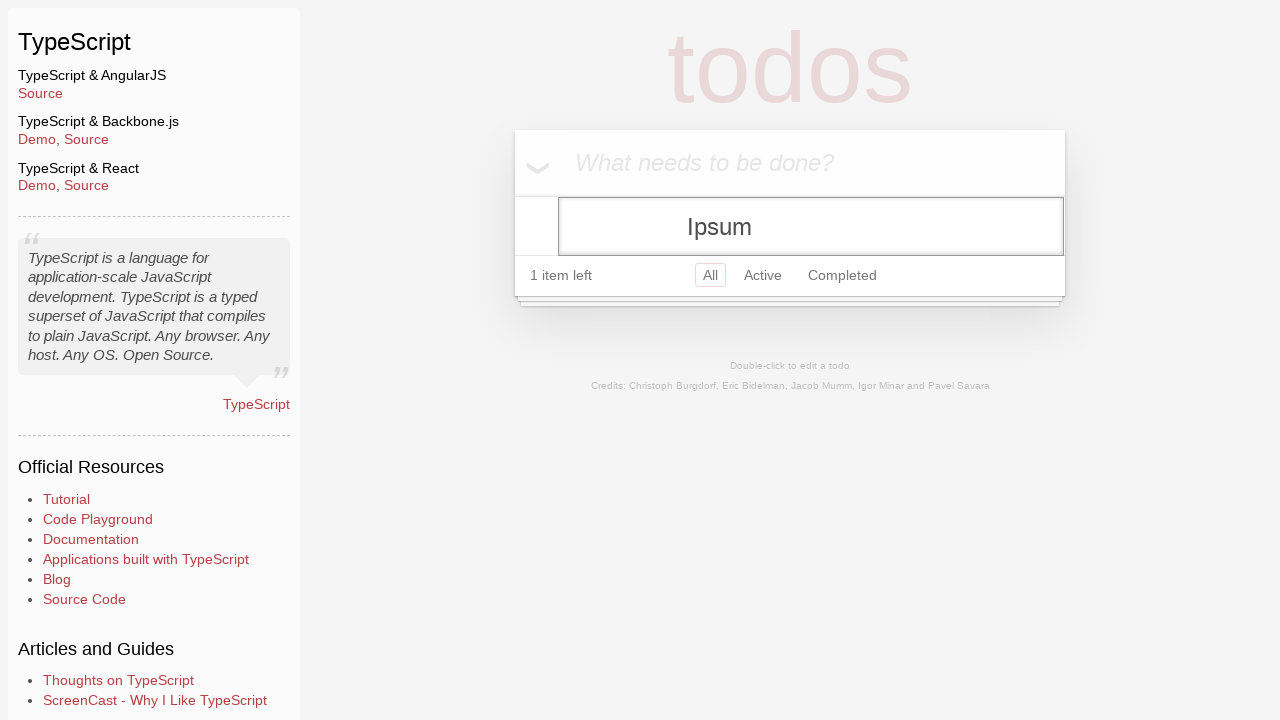

Clicked body to save and exit edit mode at (640, 261) on body
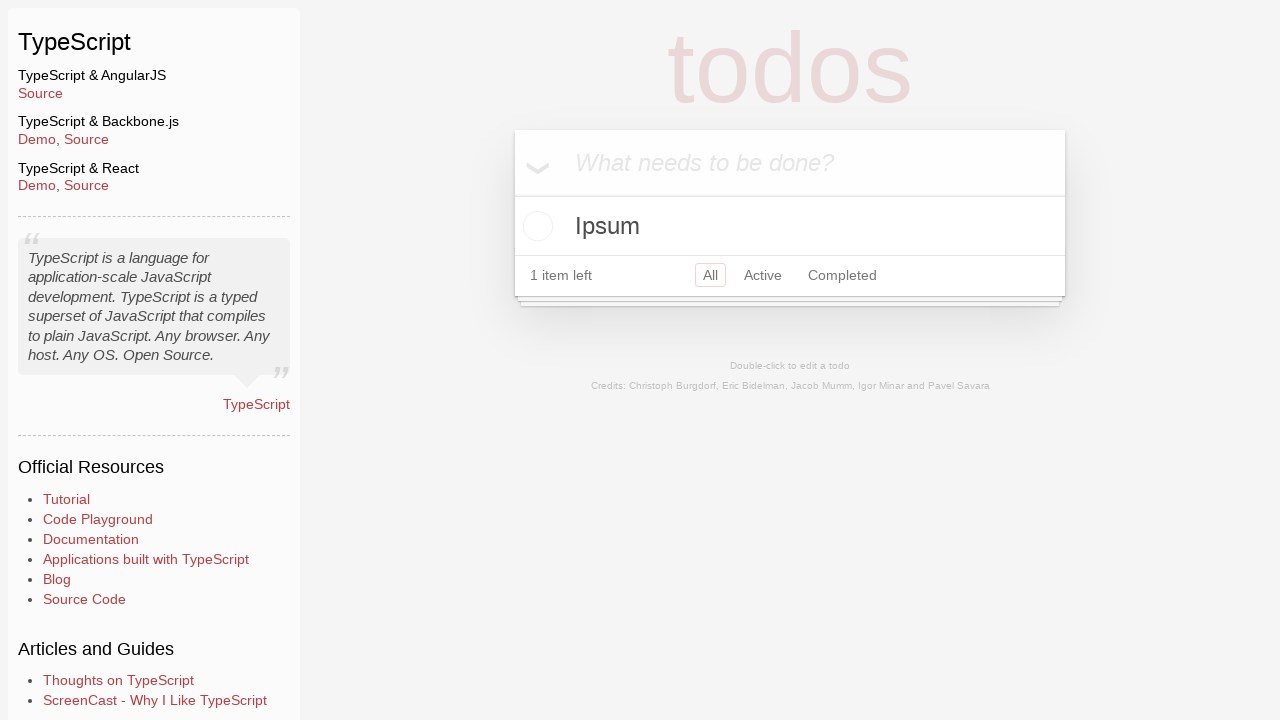

Verified that leading and trailing tabs were trimmed from todo text
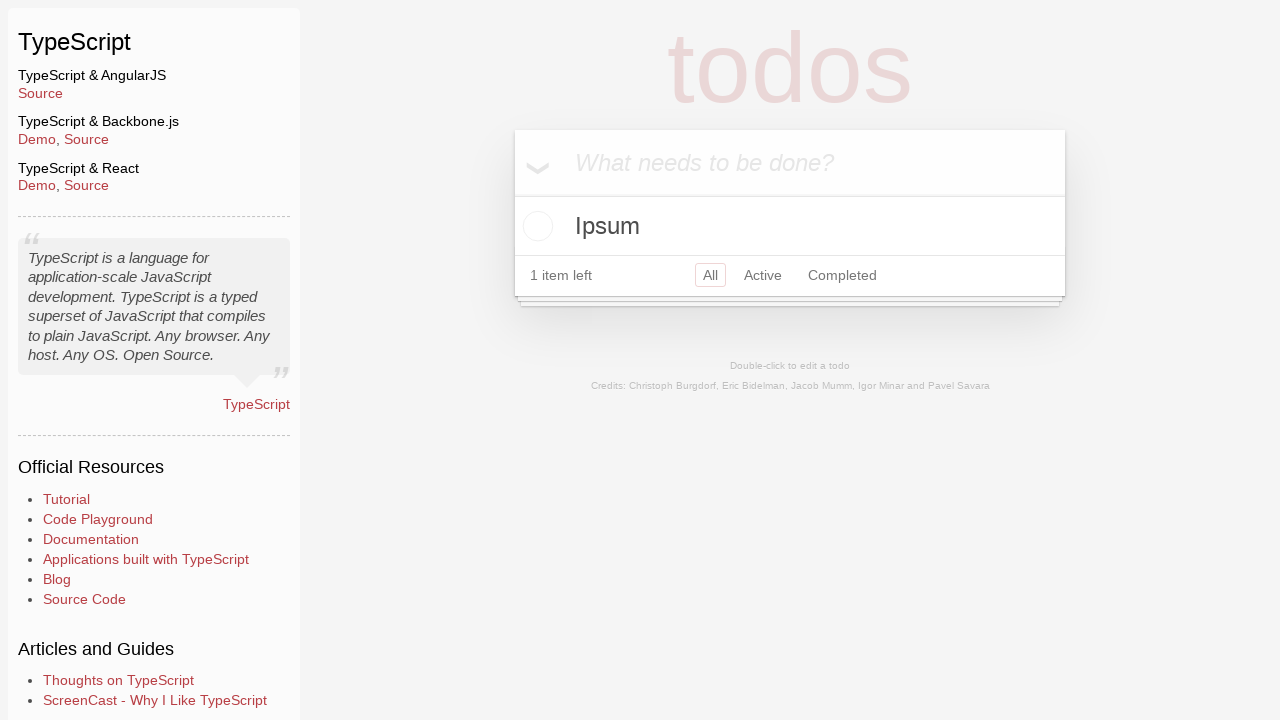

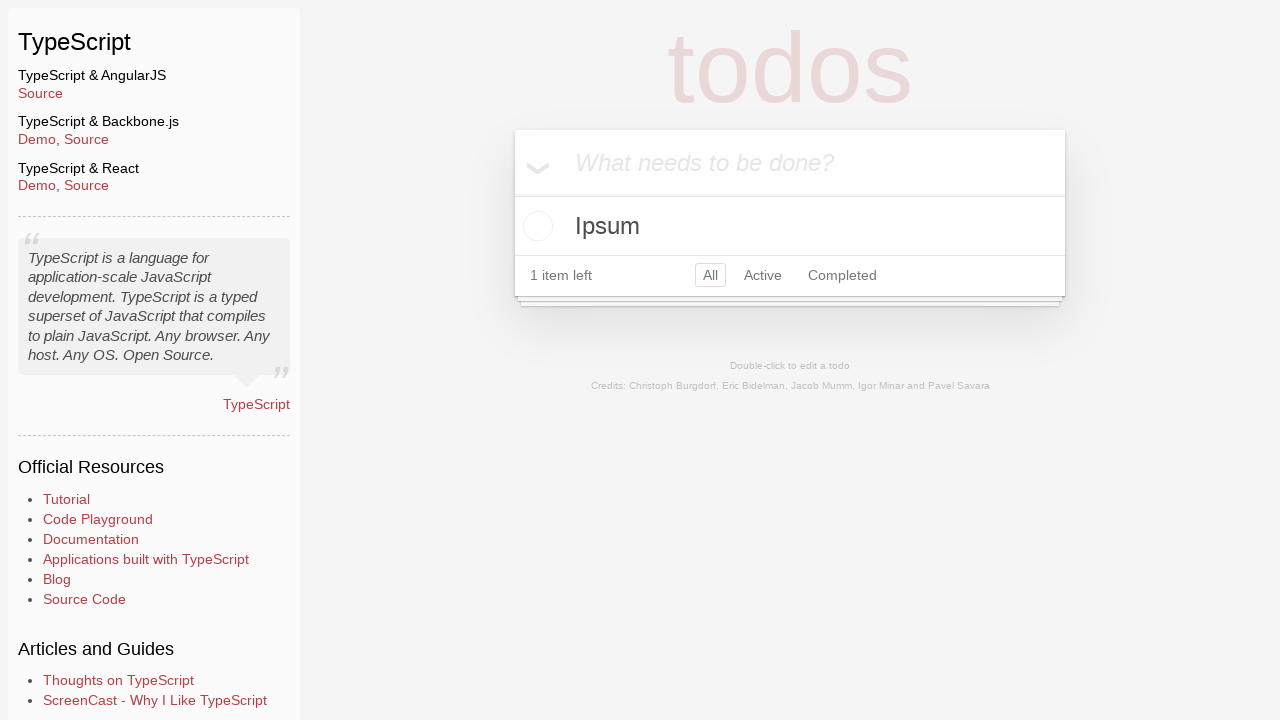